Tests basic HTML form controls on a tutorial page by filling text fields, selecting radio buttons, checking checkboxes, and clicking the clear button.

Starting URL: https://www.hyrtutorials.com/p/basic-controls.html

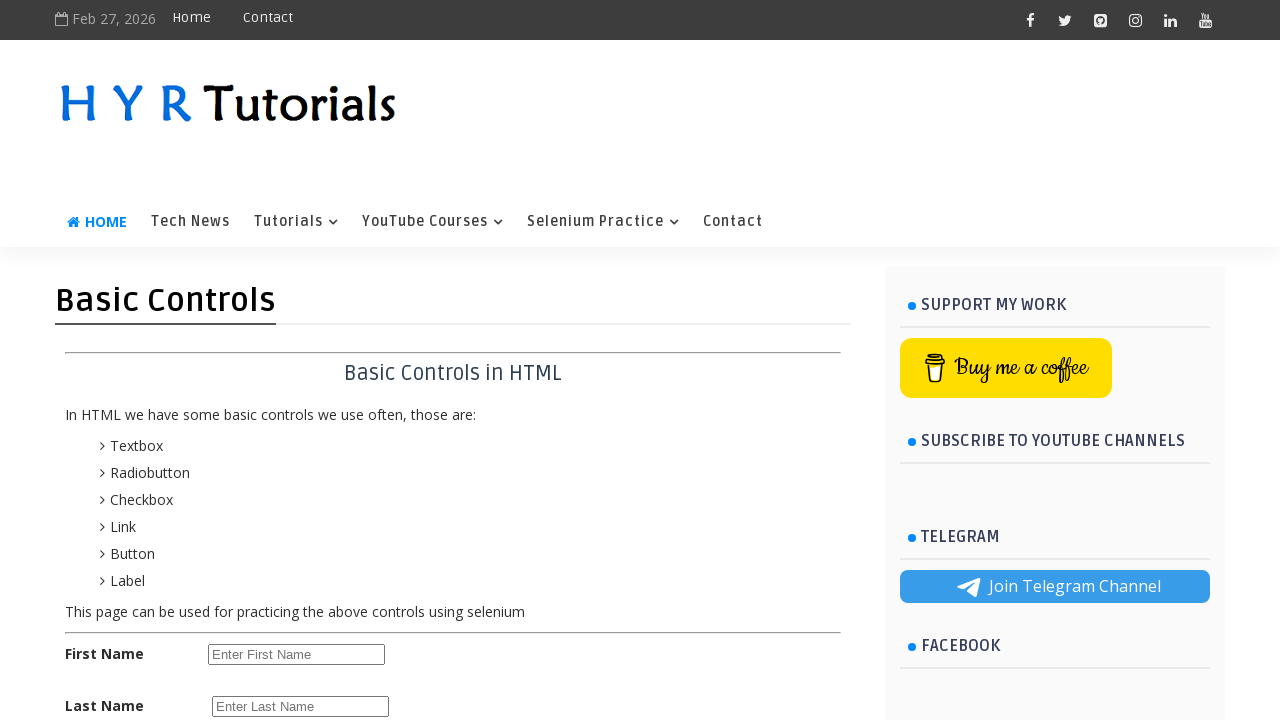

Filled first name field with 'Nagur Babu' on #firstName
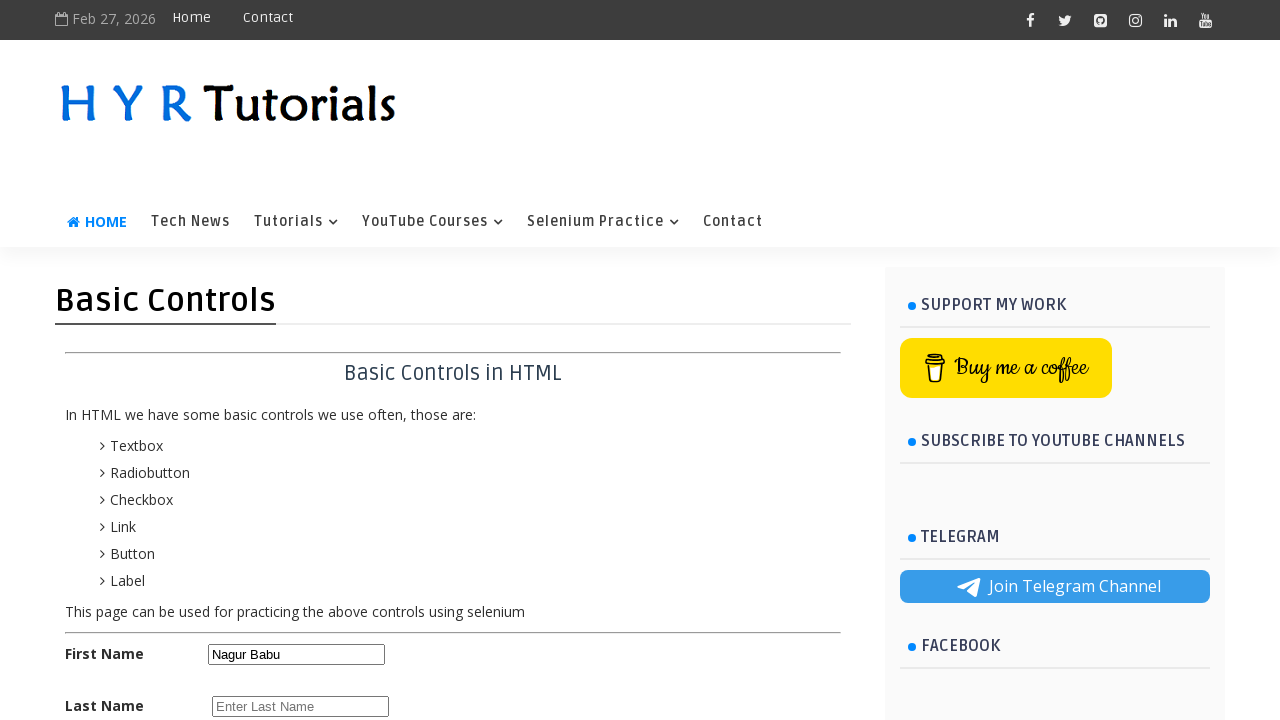

Filled last name field with 'Shaik' on #lastName
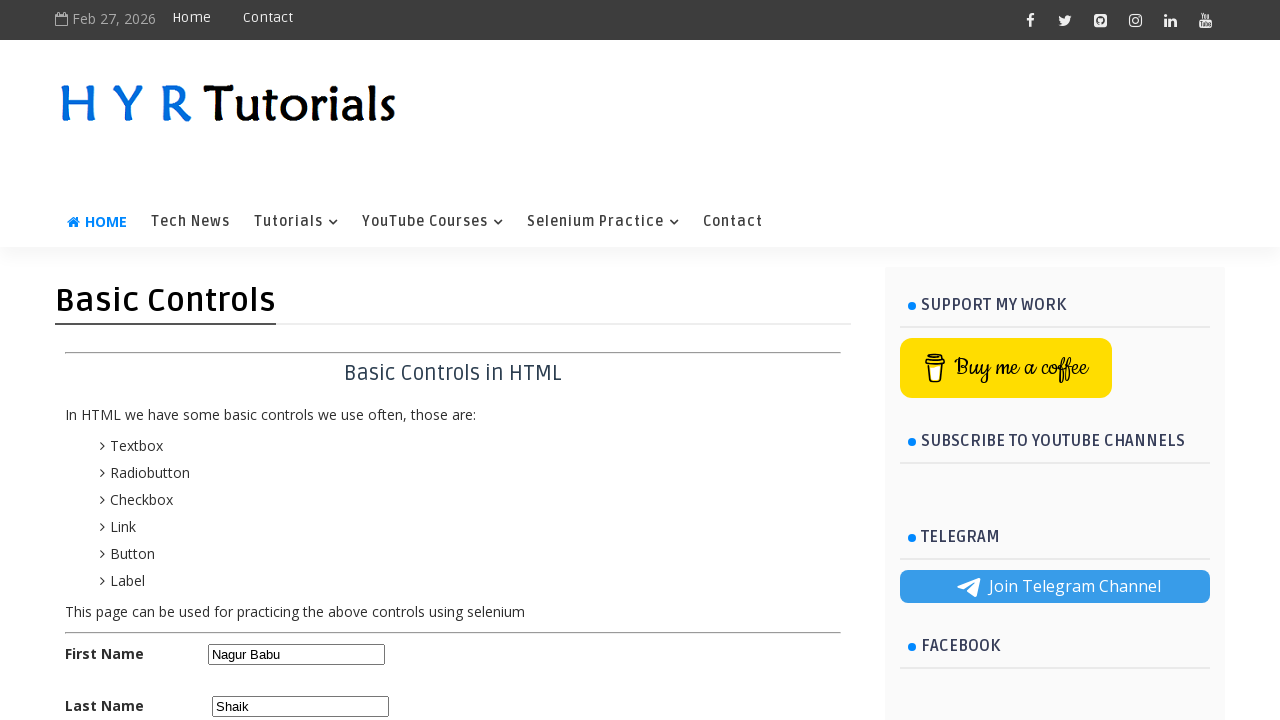

Selected female radio button at (286, 426) on #femalerb
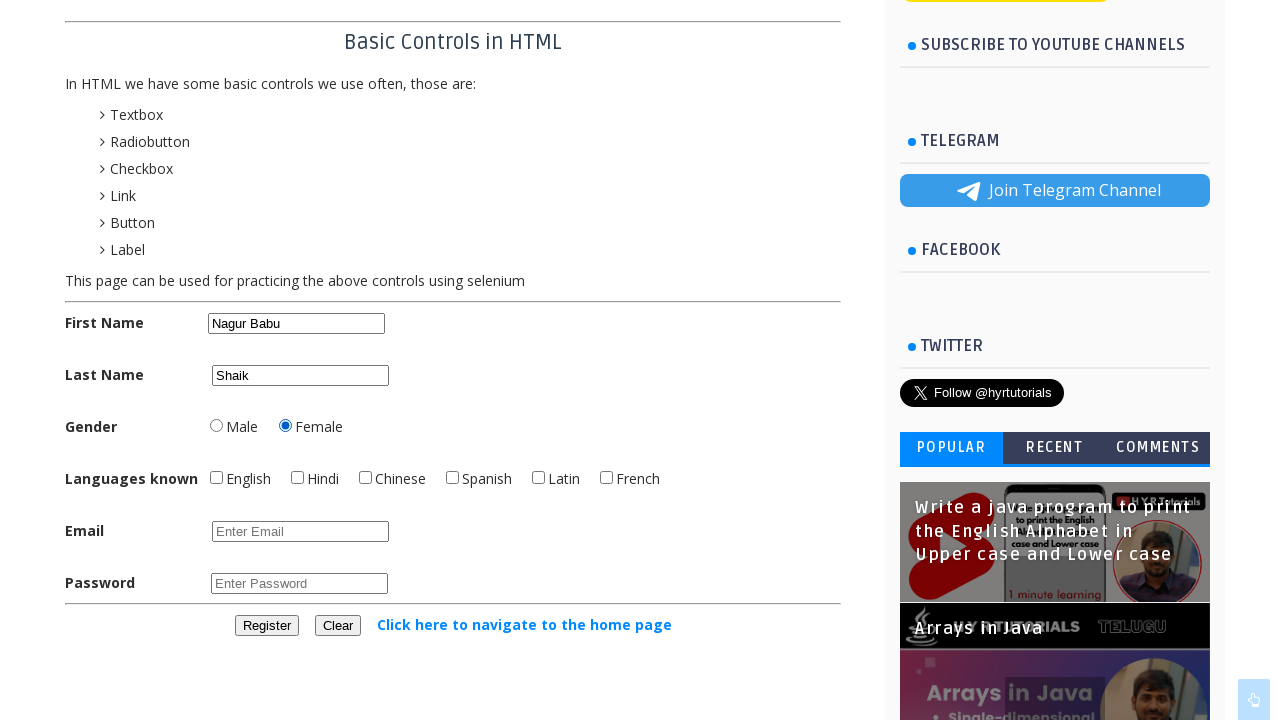

Selected male radio button at (216, 426) on #malerb
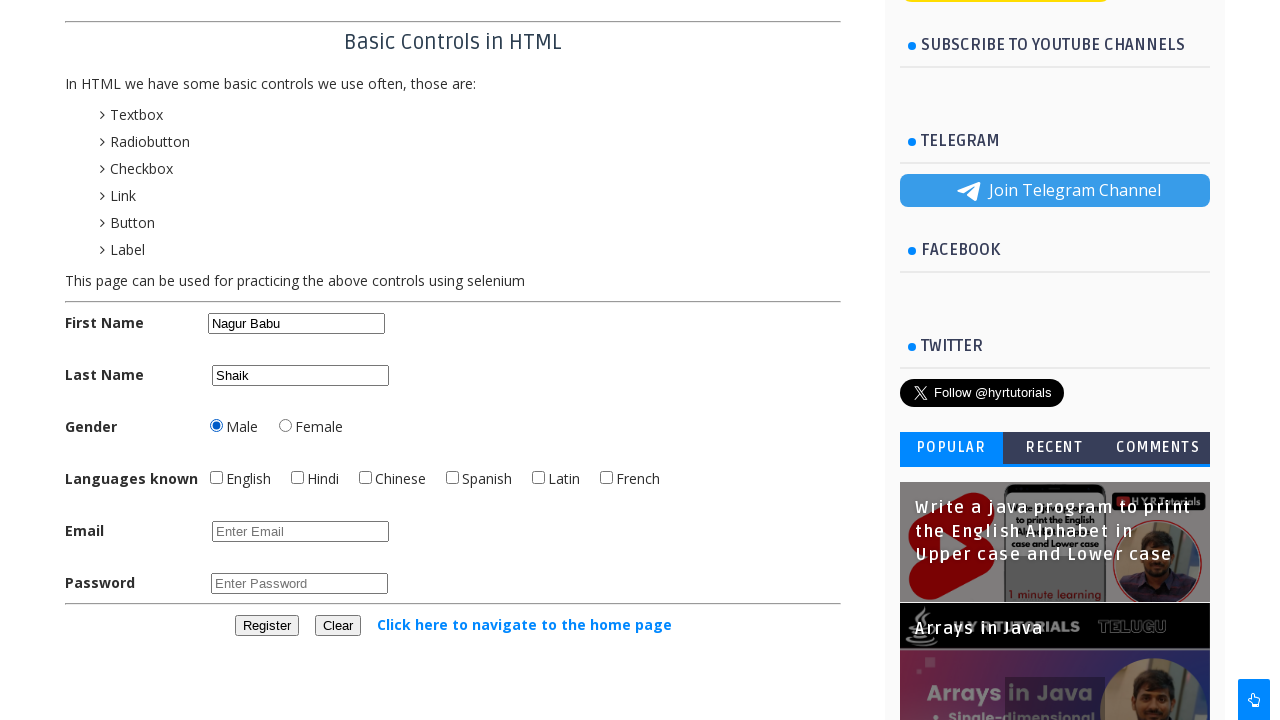

Checked English checkbox at (216, 478) on #englishchbx
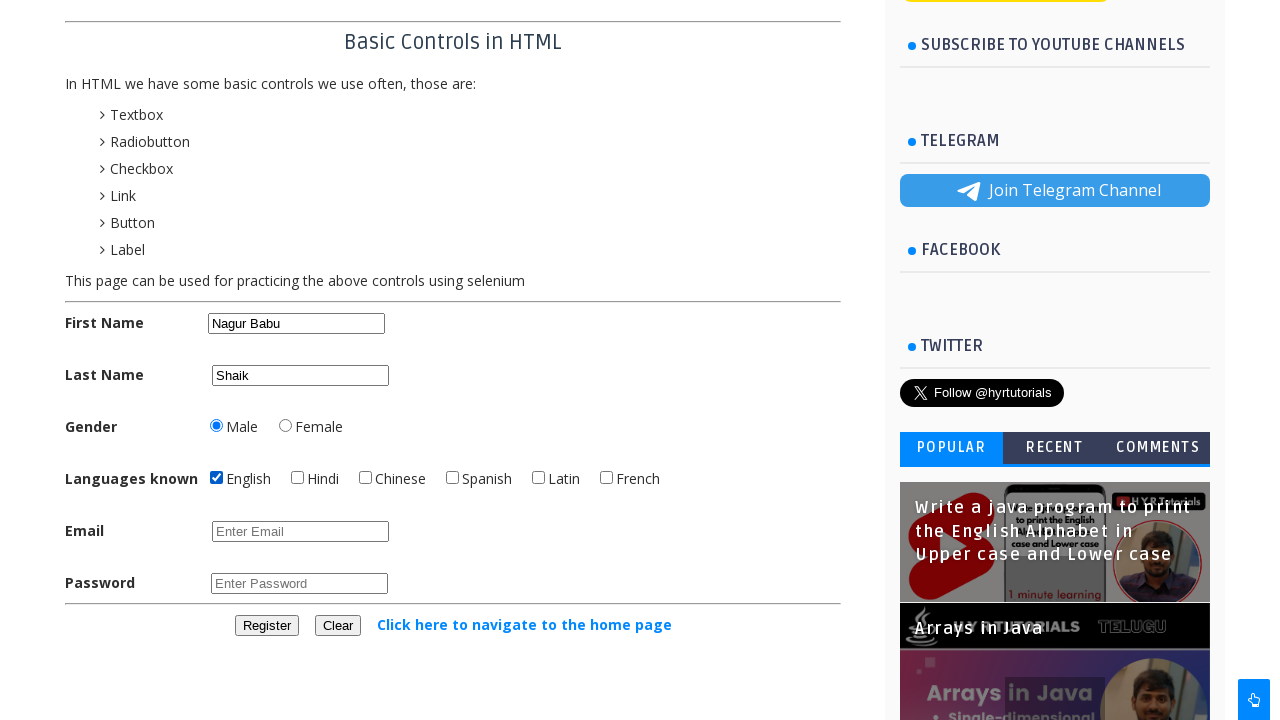

Checked Hindi checkbox at (298, 478) on #hindichbx
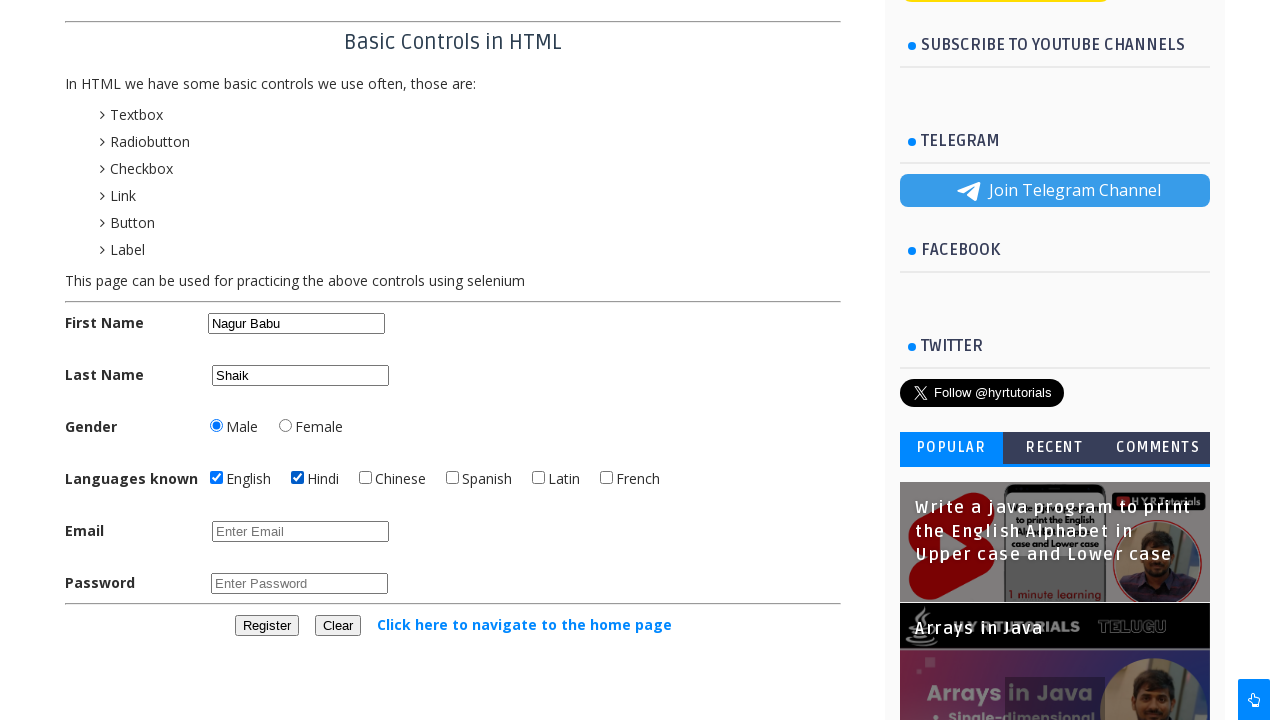

Filled email field with 'nagur@gmail.com' on #email
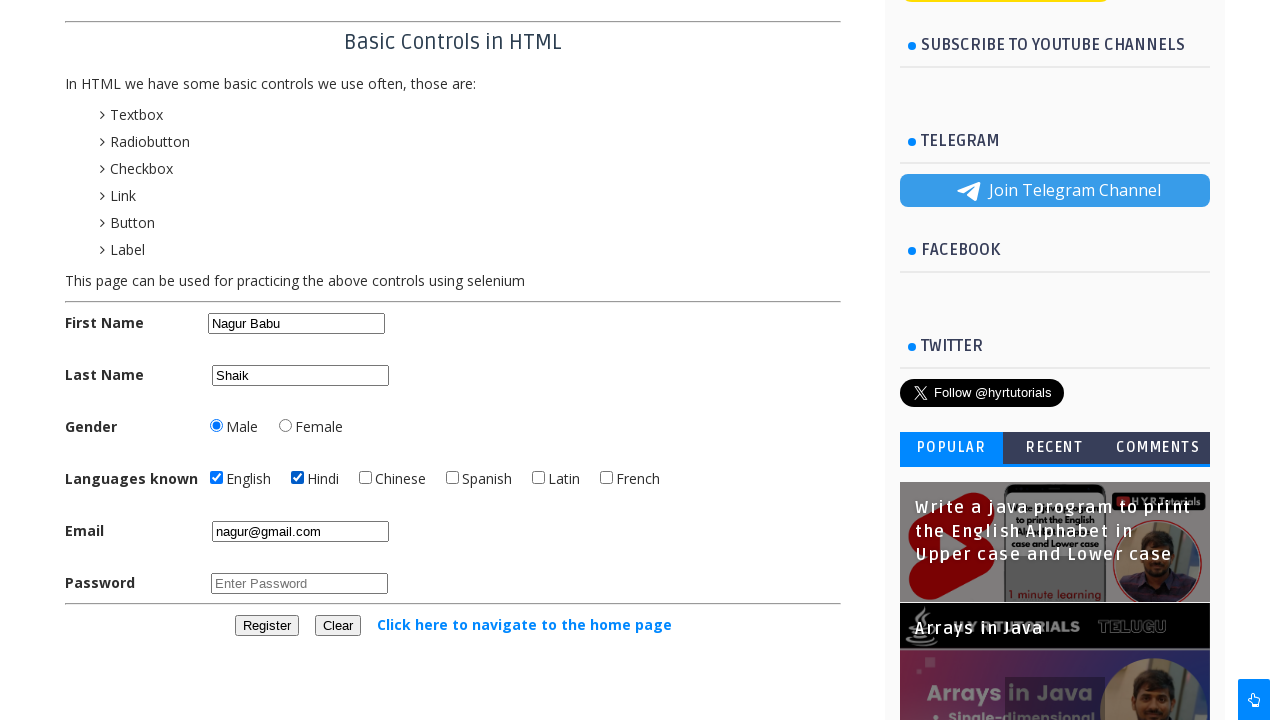

Filled password field with '123456' on #password
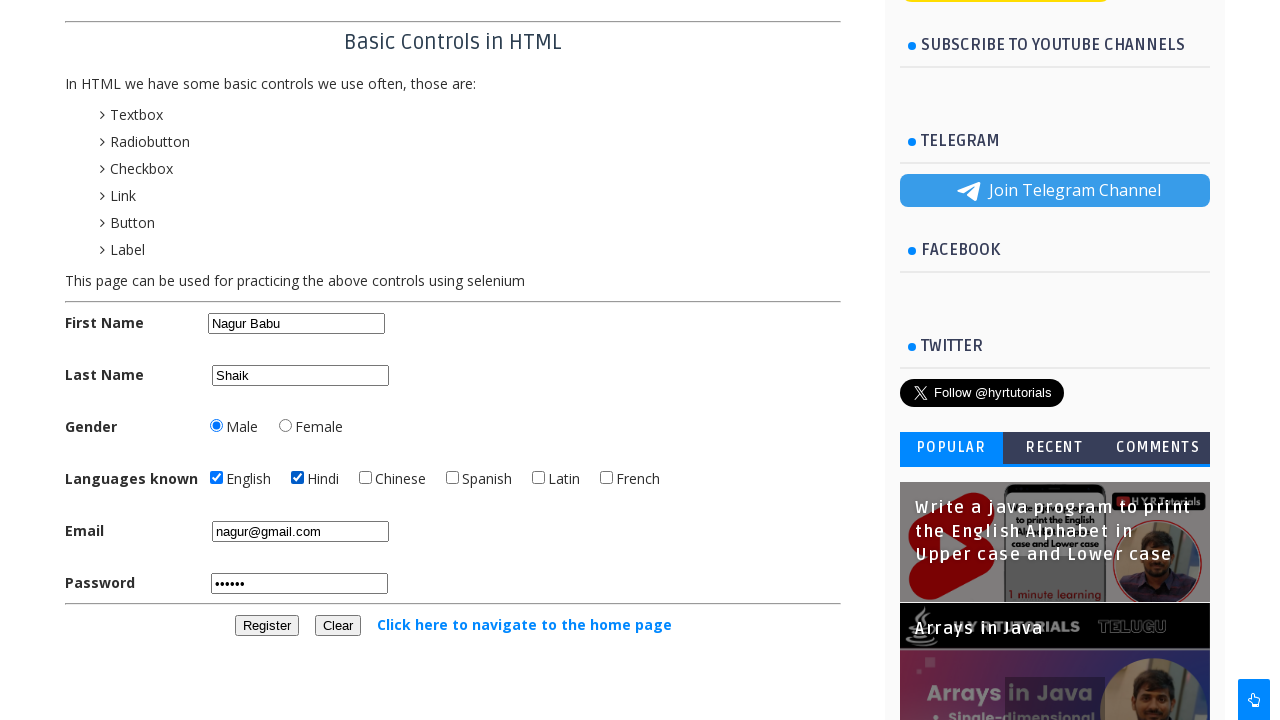

Clicked clear button to reset all form fields at (338, 626) on #clearbtn
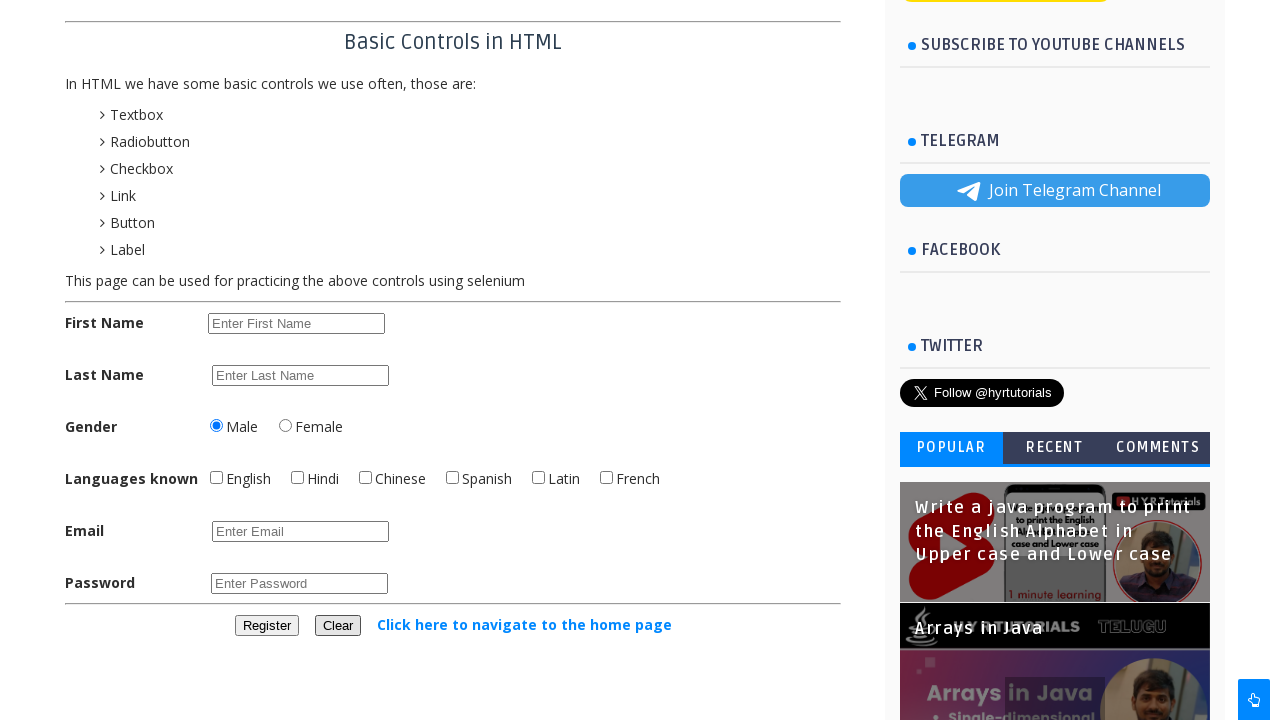

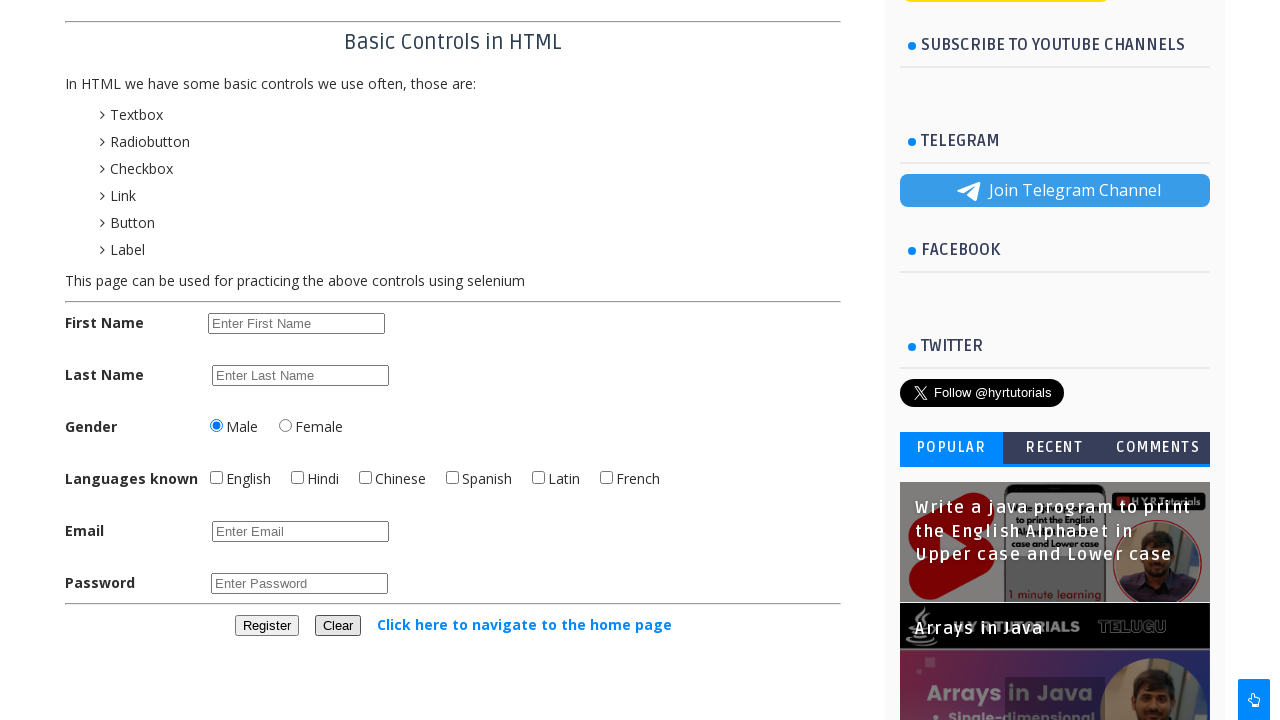